Tests PSF navigation by clicking the PSF link, then the About link, and verifying the About page title is displayed.

Starting URL: https://www.python.org/

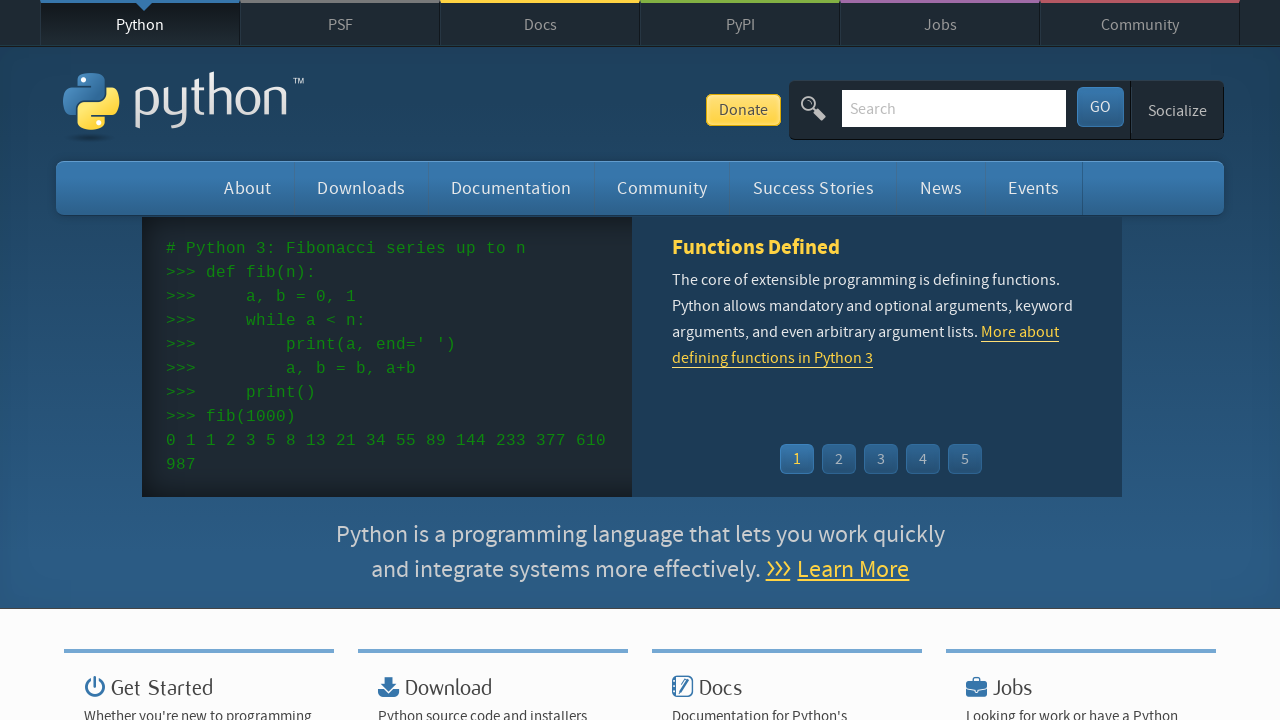

Clicked PSF navigation link at (340, 24) on xpath=//a[@title='The Python Software Foundation']
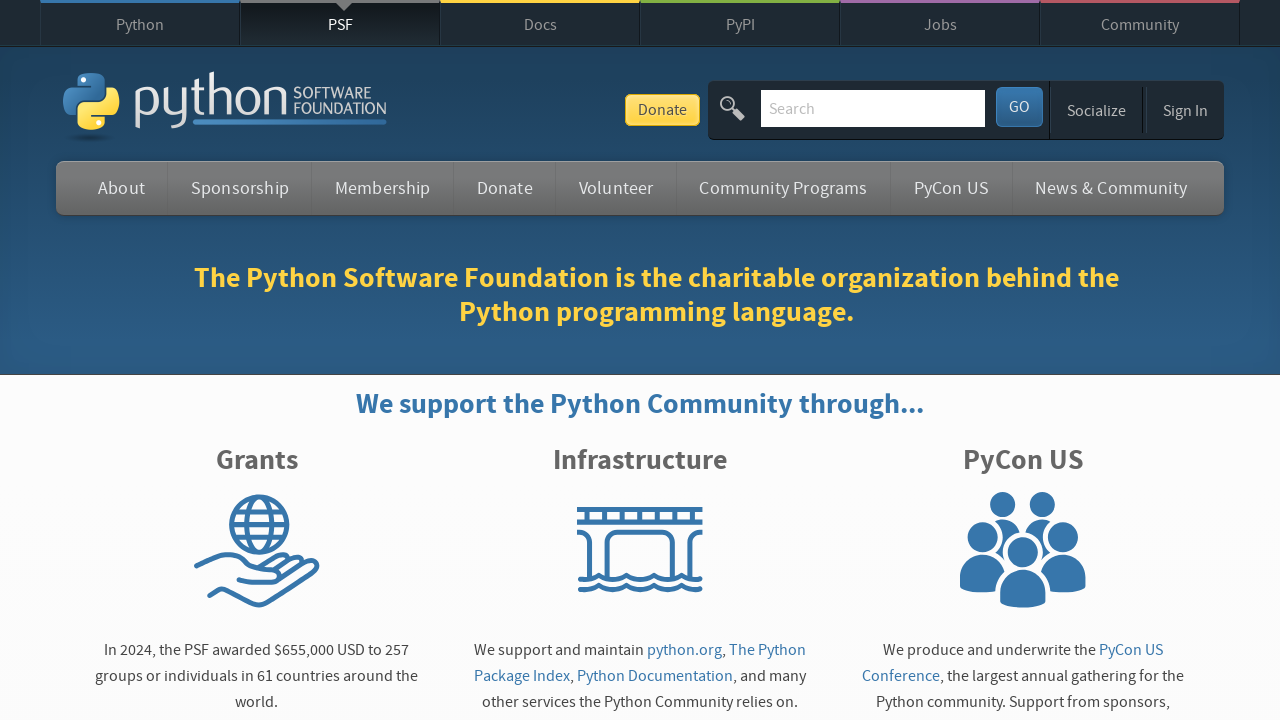

About PSF link loaded and is visible
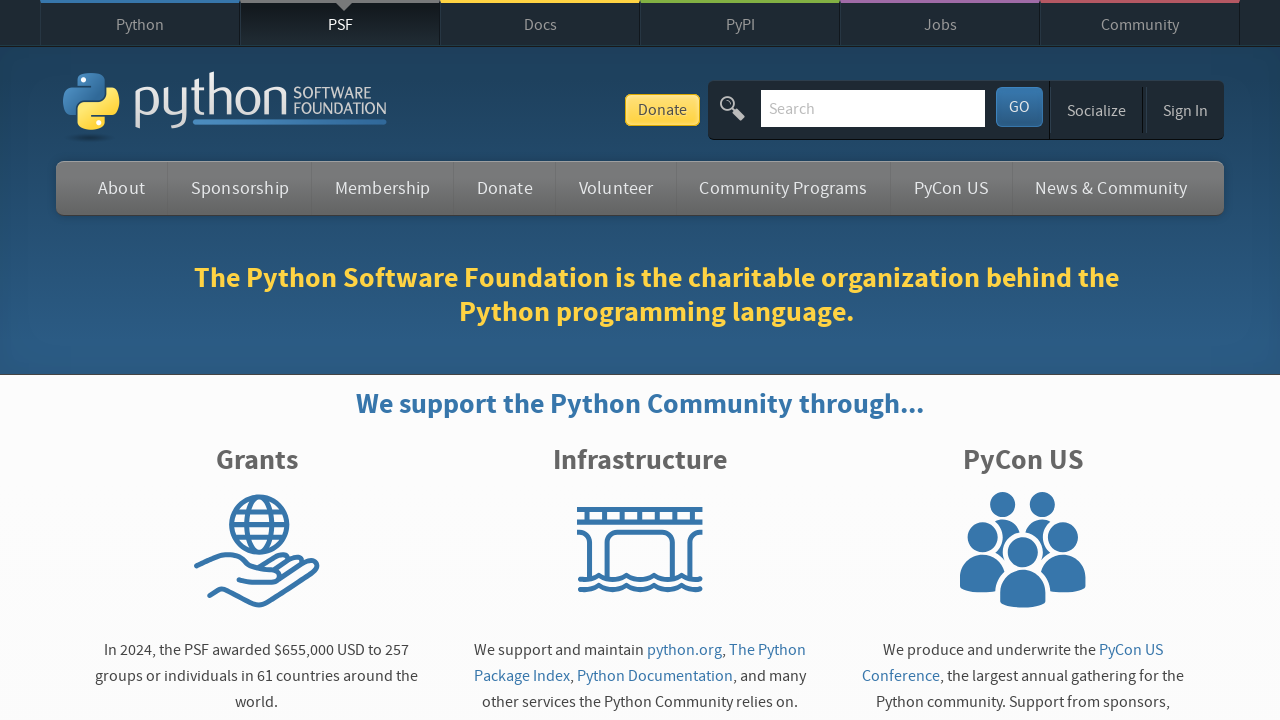

Clicked About PSF link at (121, 188) on xpath=//a[@href='/psf/about/']
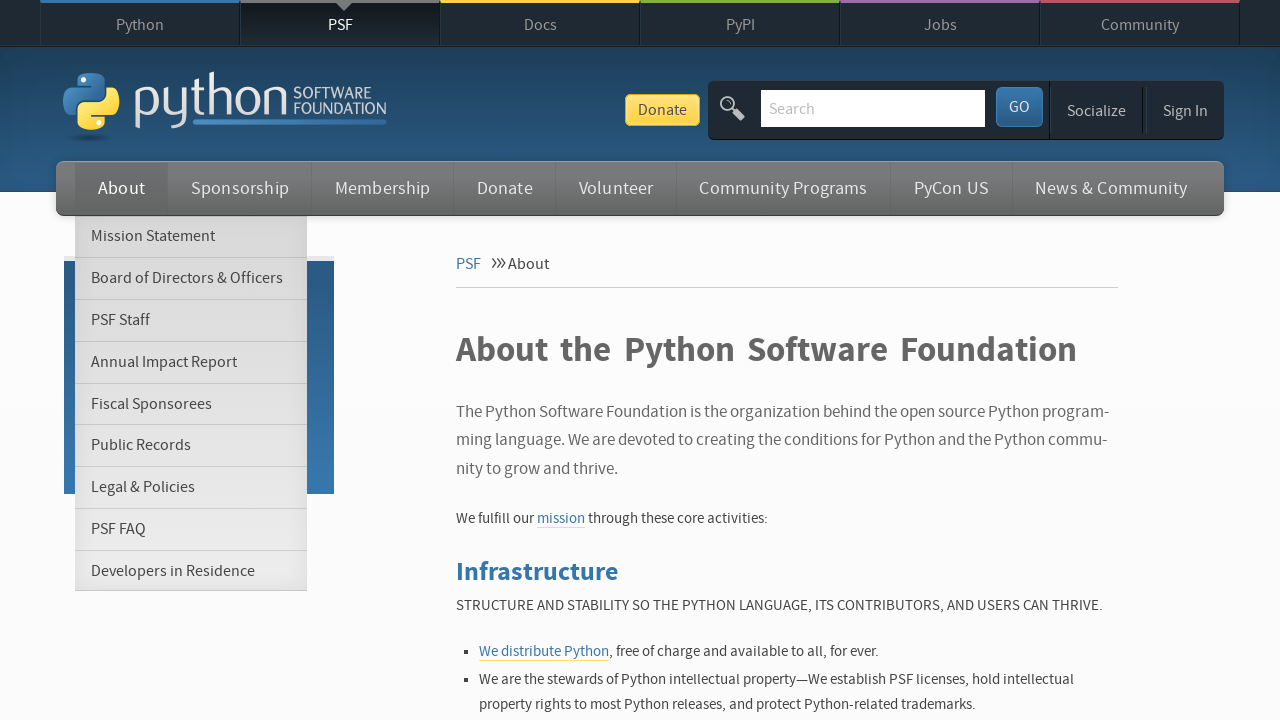

About page title displayed successfully
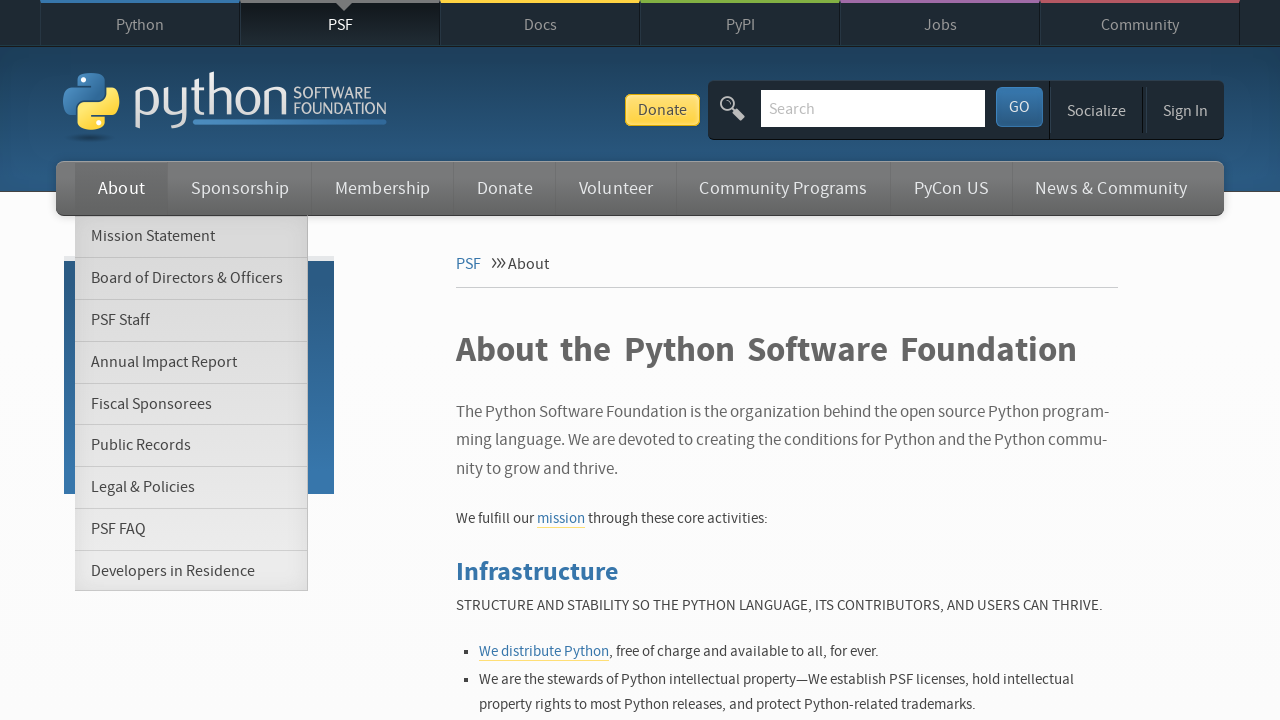

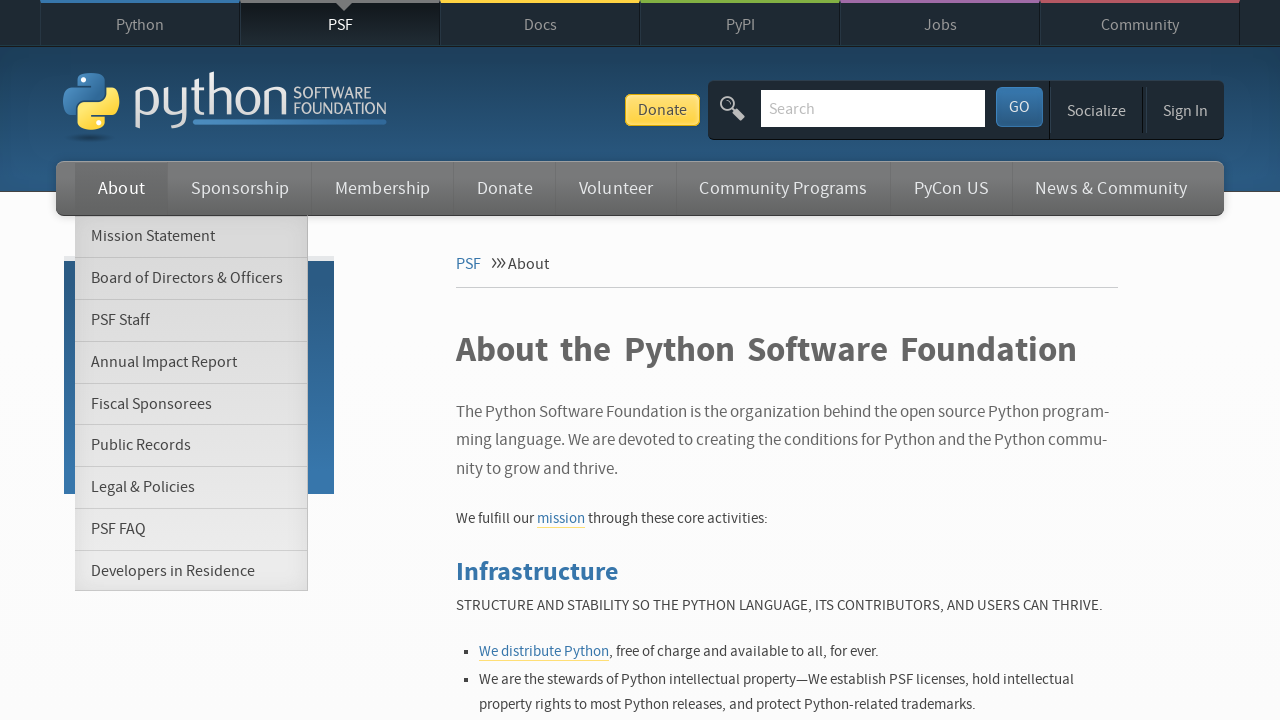